Tests that clicking the Email column header sorts the table data alphabetically in ascending order.

Starting URL: http://the-internet.herokuapp.com/tables

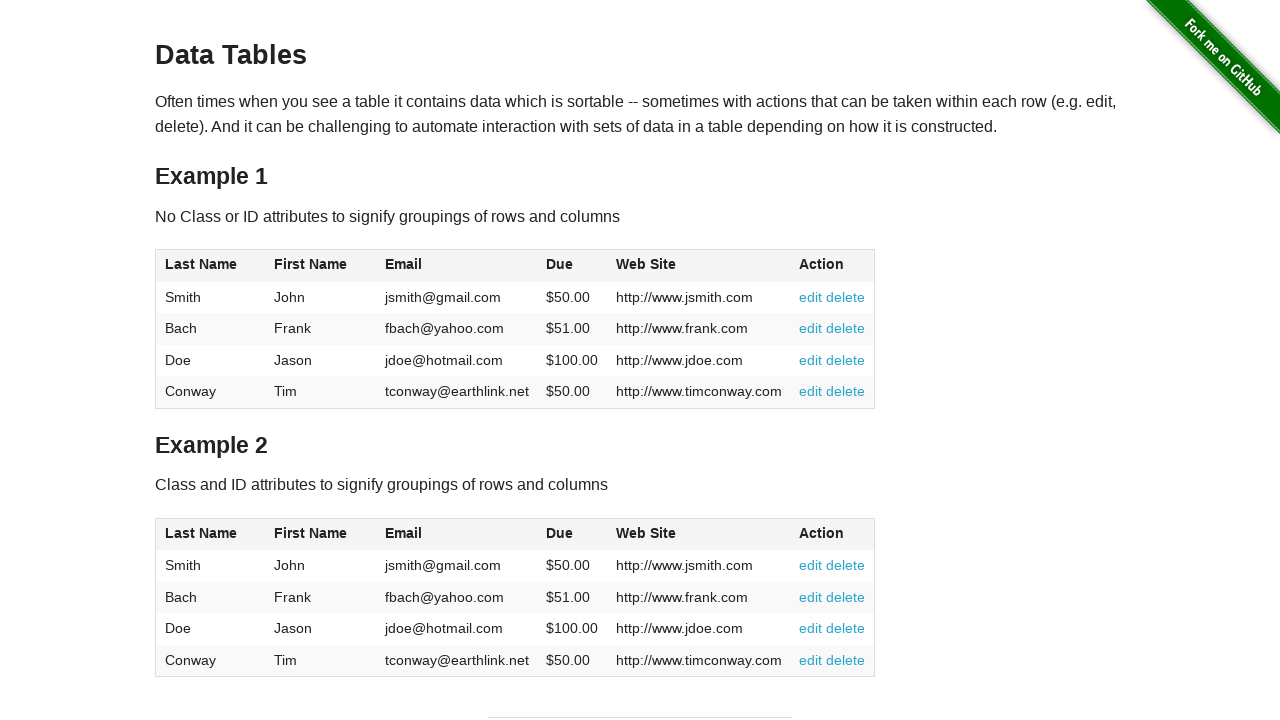

Clicked Email column header to sort at (457, 266) on #table1 thead tr th:nth-of-type(3)
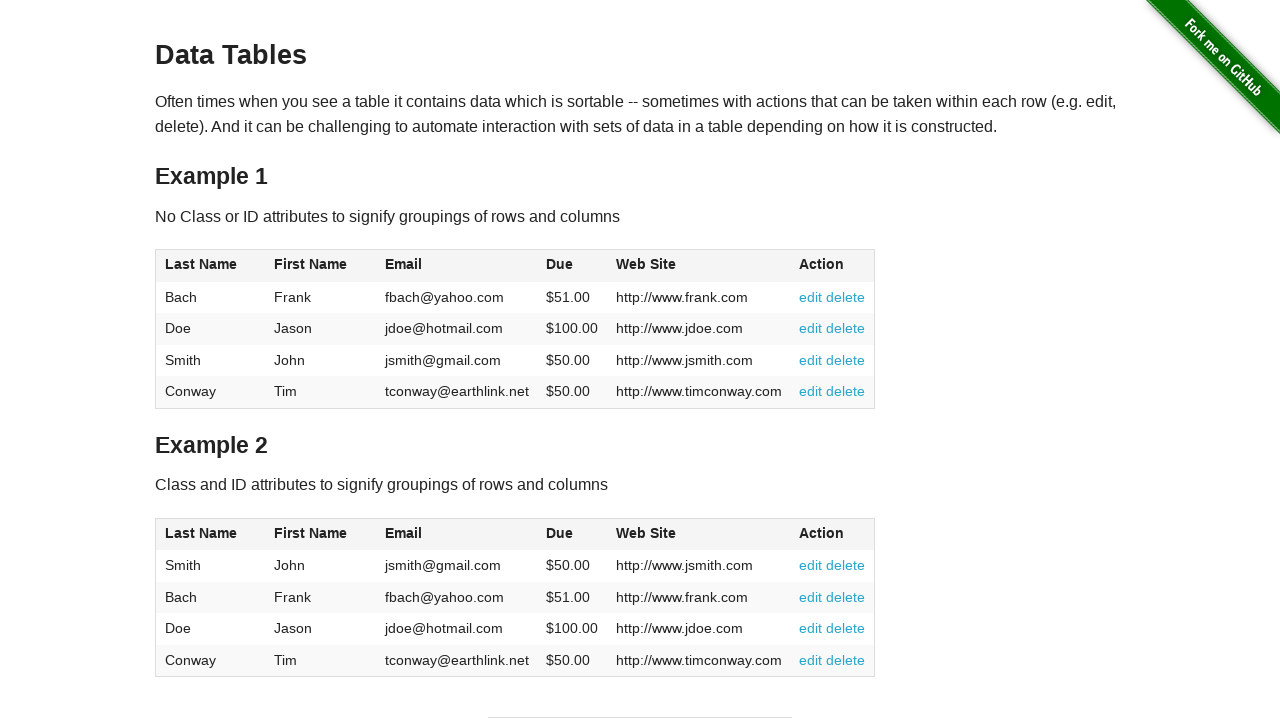

Email column cells loaded after sort
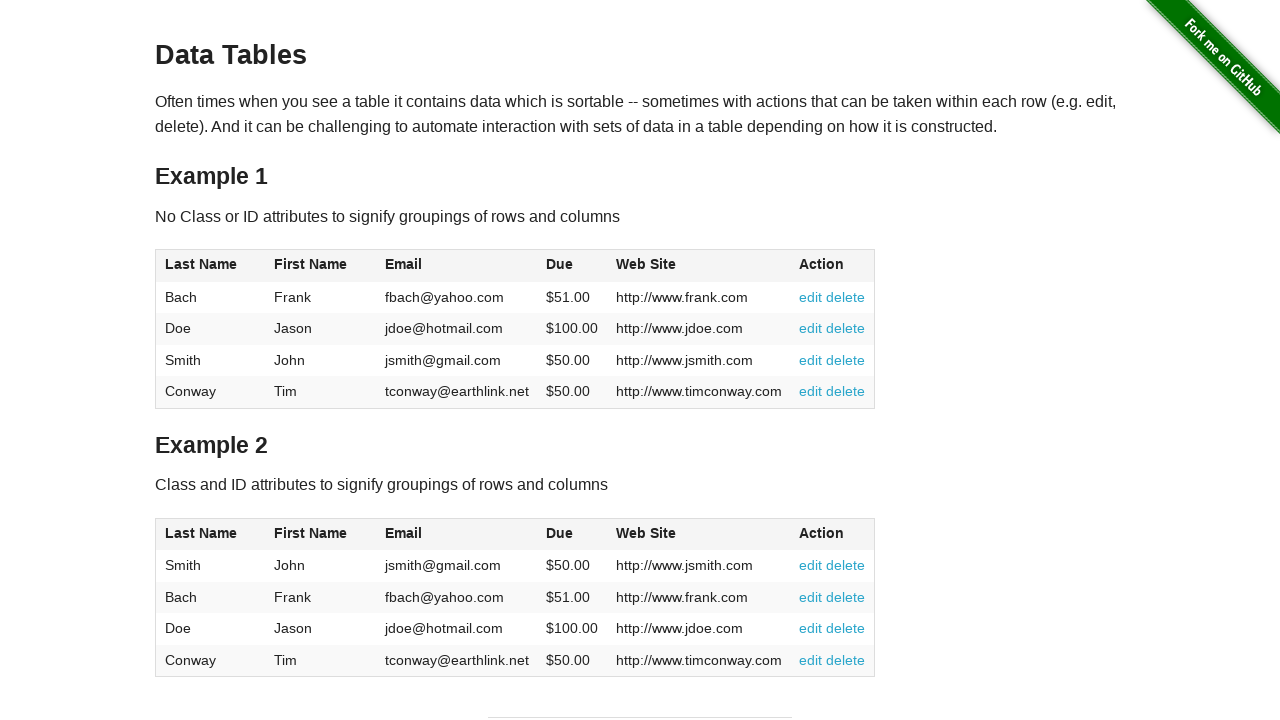

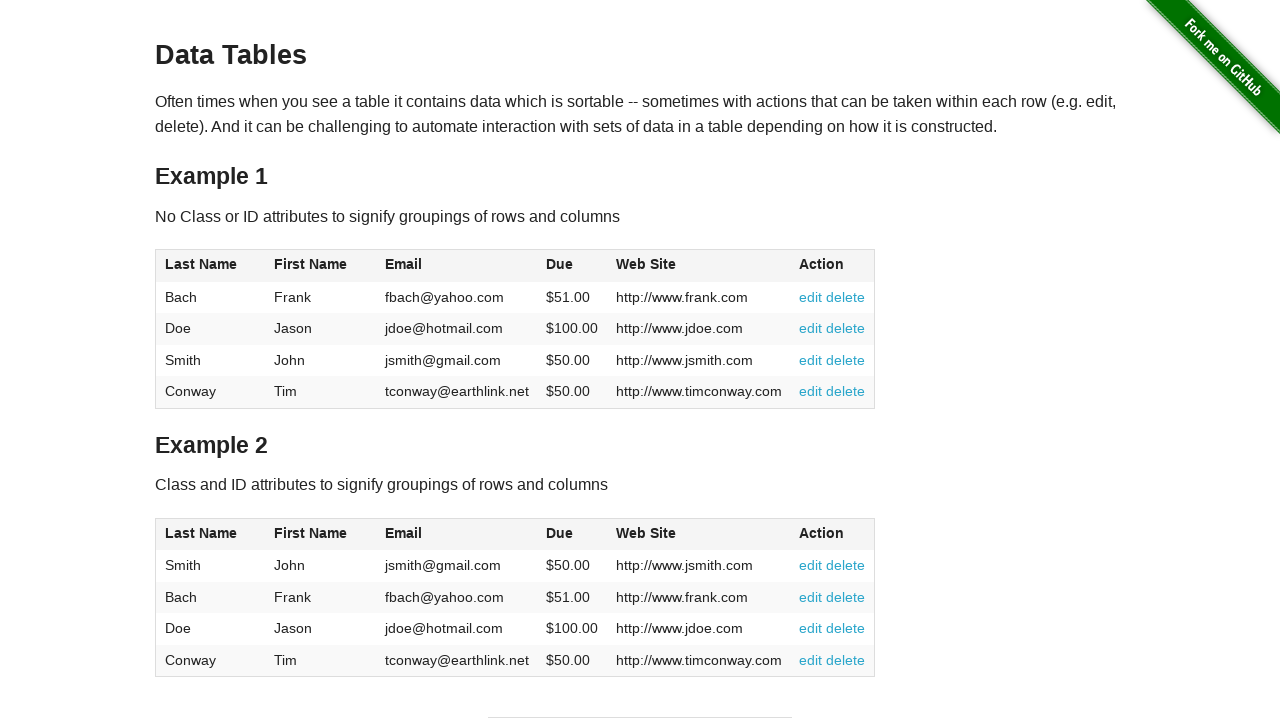